Tests marking individual todo items as complete using their checkboxes

Starting URL: https://demo.playwright.dev/todomvc

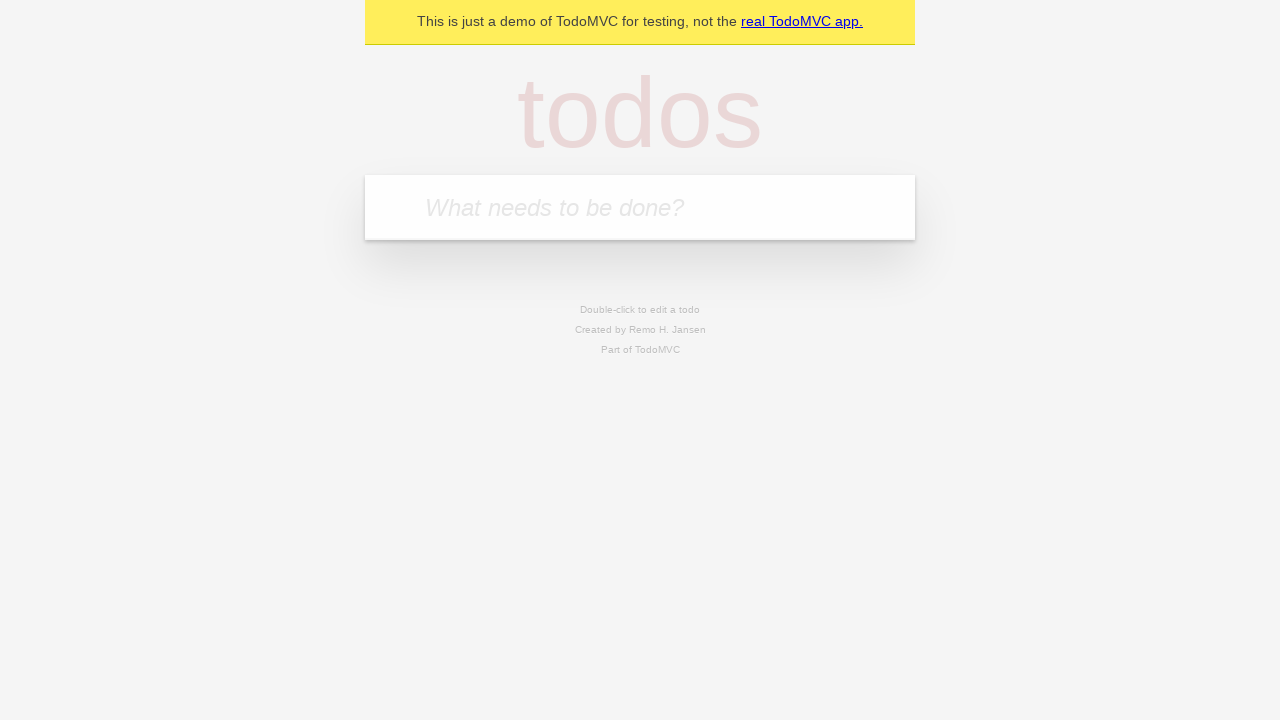

Filled new todo input with 'buy some cheese' on .new-todo
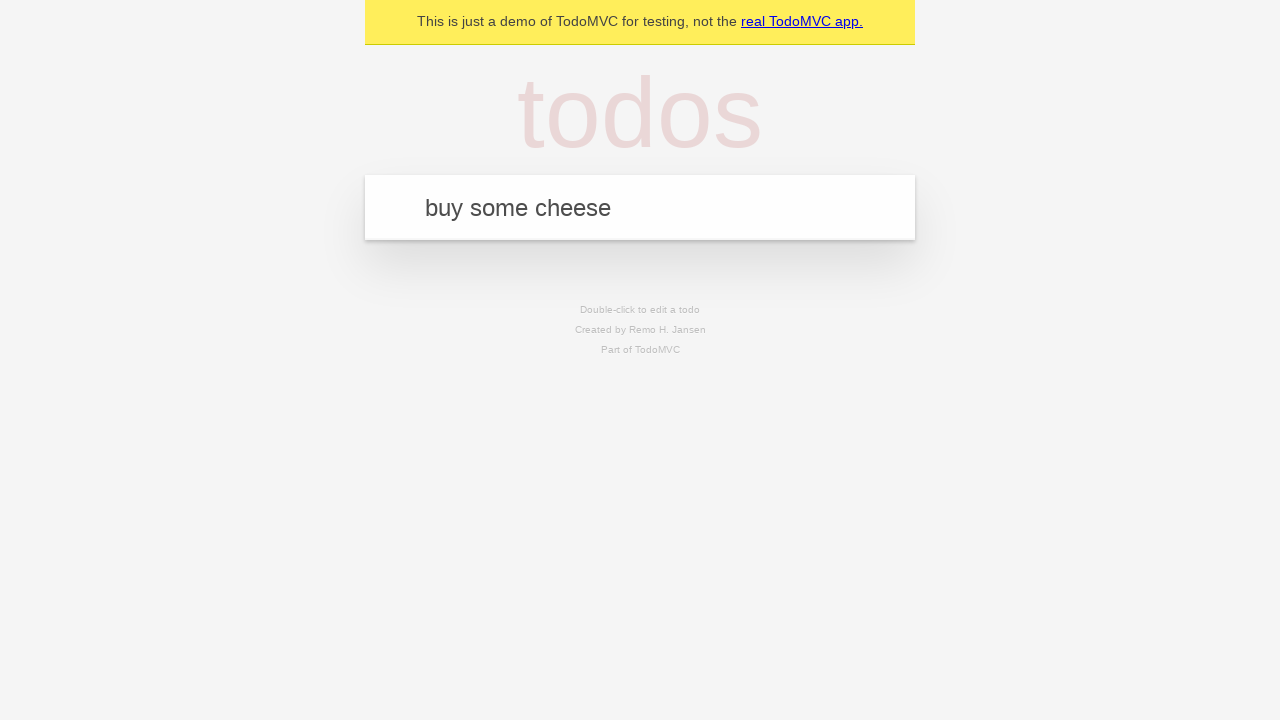

Pressed Enter to create first todo item on .new-todo
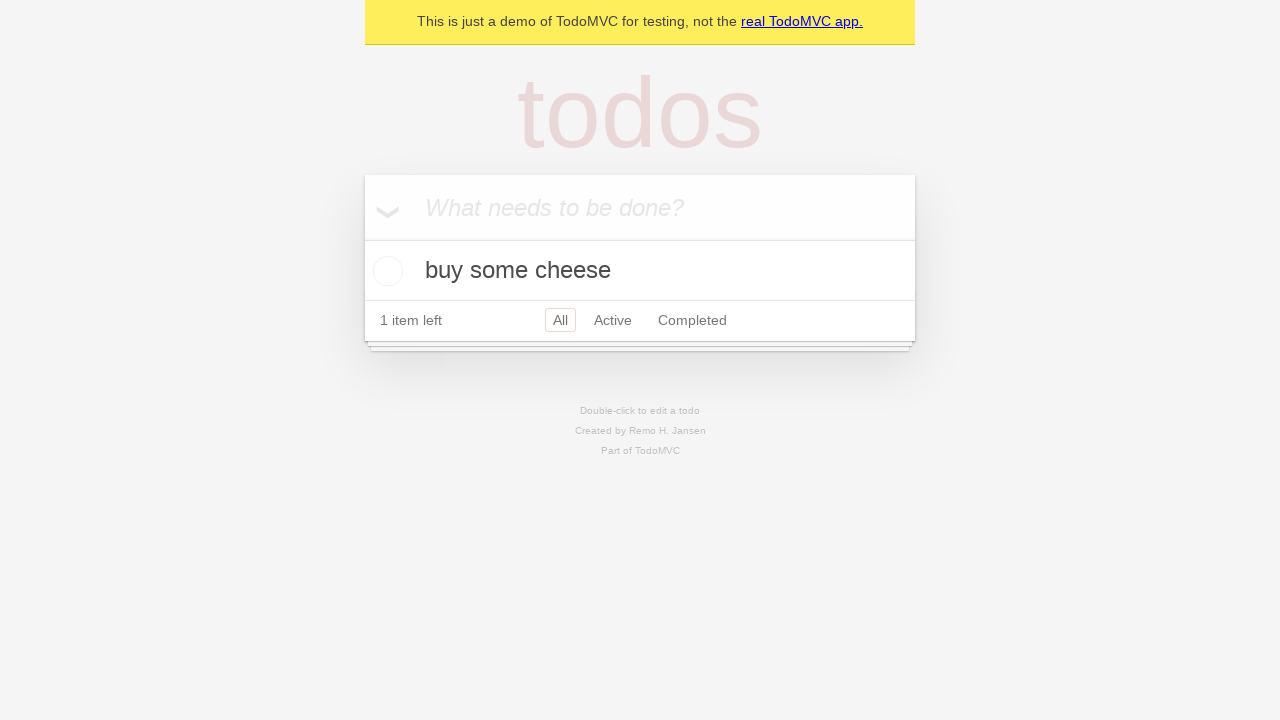

Filled new todo input with 'feed the cat' on .new-todo
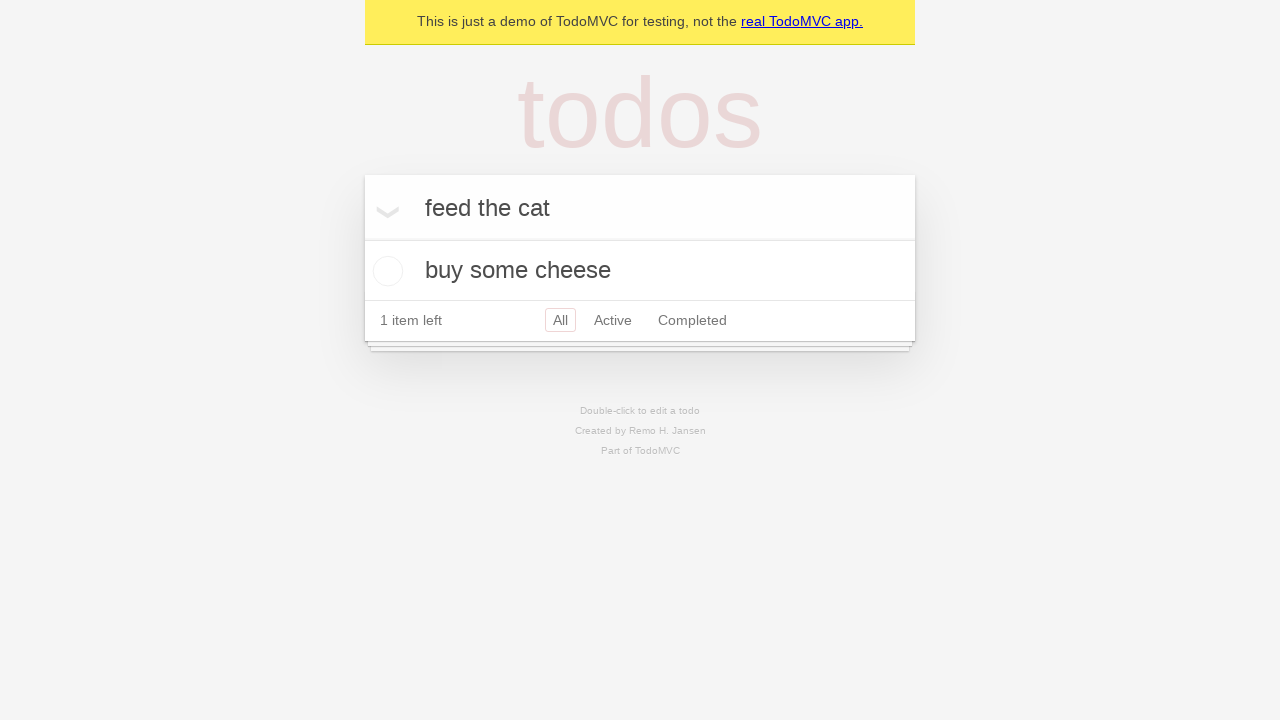

Pressed Enter to create second todo item on .new-todo
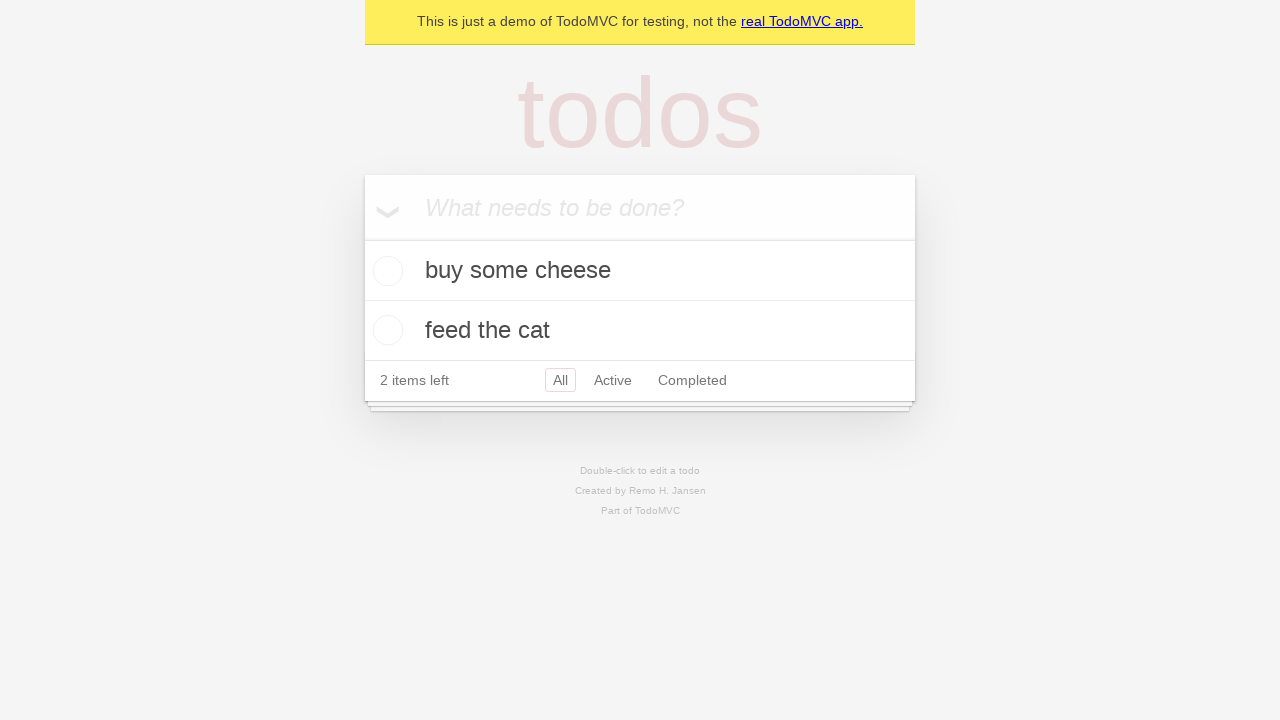

Marked first todo item as complete by checking its checkbox at (385, 271) on .todo-list li >> nth=0 >> .toggle
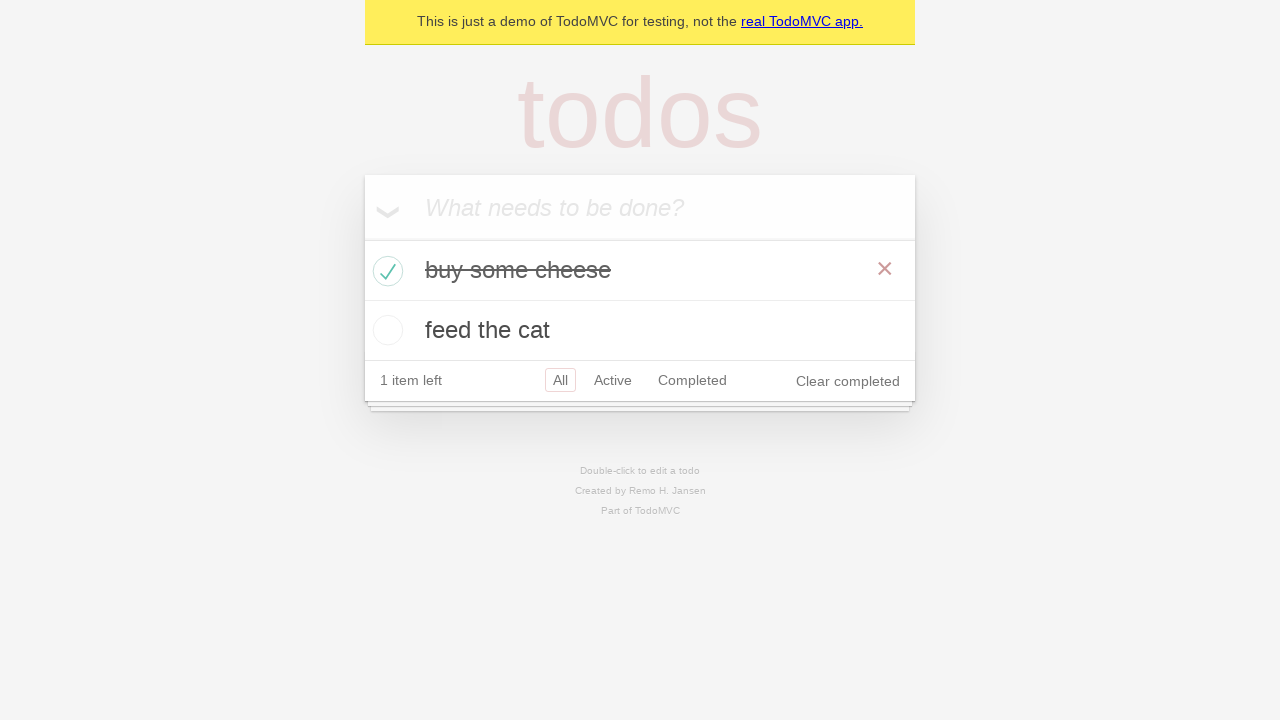

Marked second todo item as complete by checking its checkbox at (385, 330) on .todo-list li >> nth=1 >> .toggle
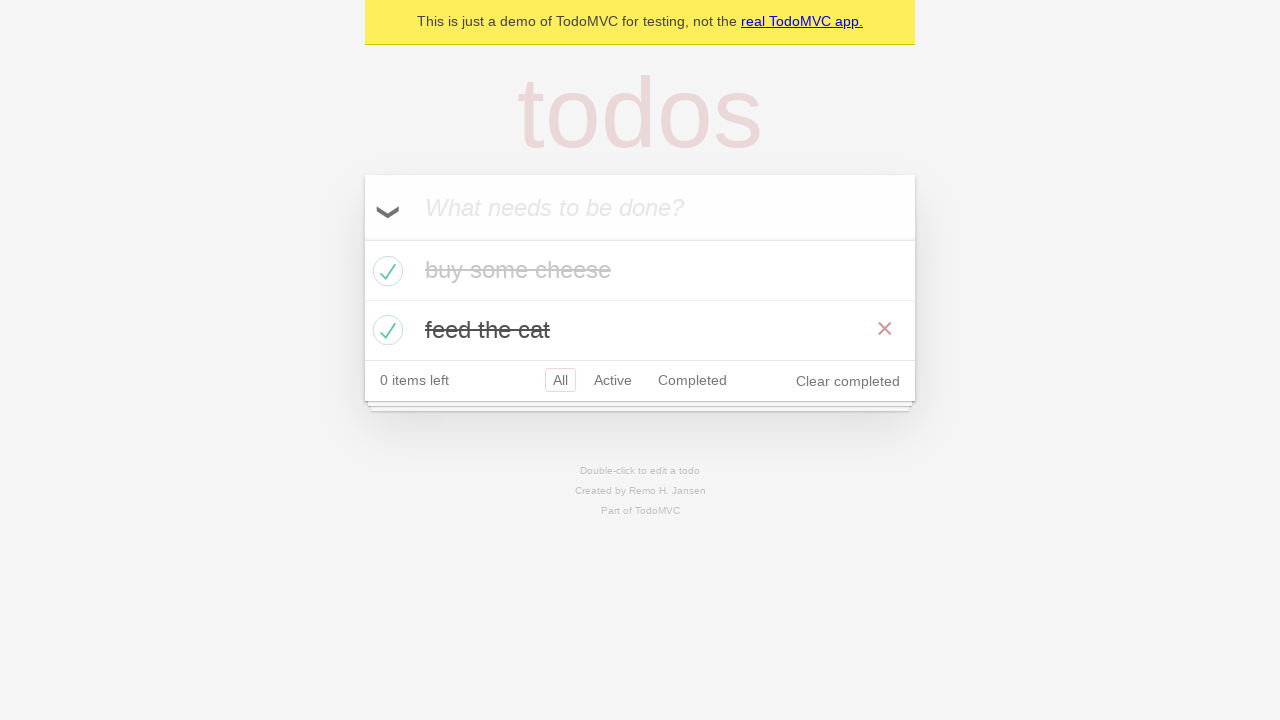

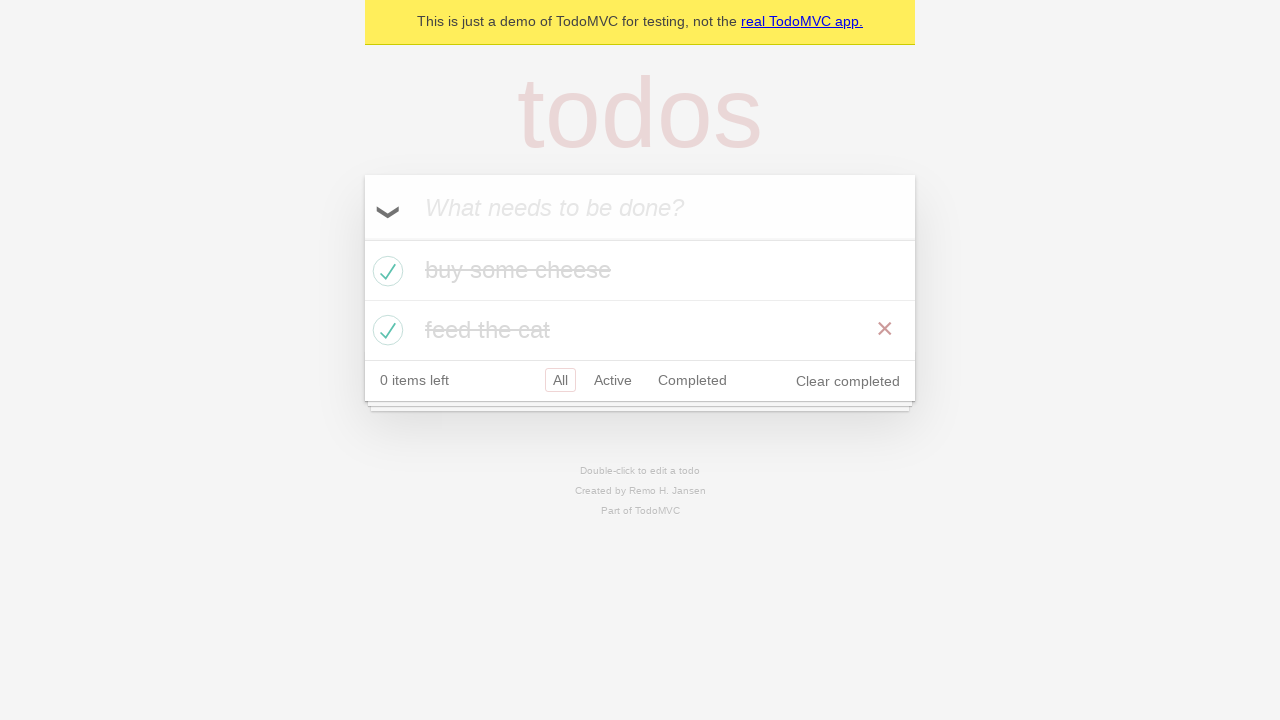